Tests checkbox interaction on a mortgage calculator form by verifying checkbox state and clicking to toggle it

Starting URL: https://www.calculator.net/mortgage-calculator.html

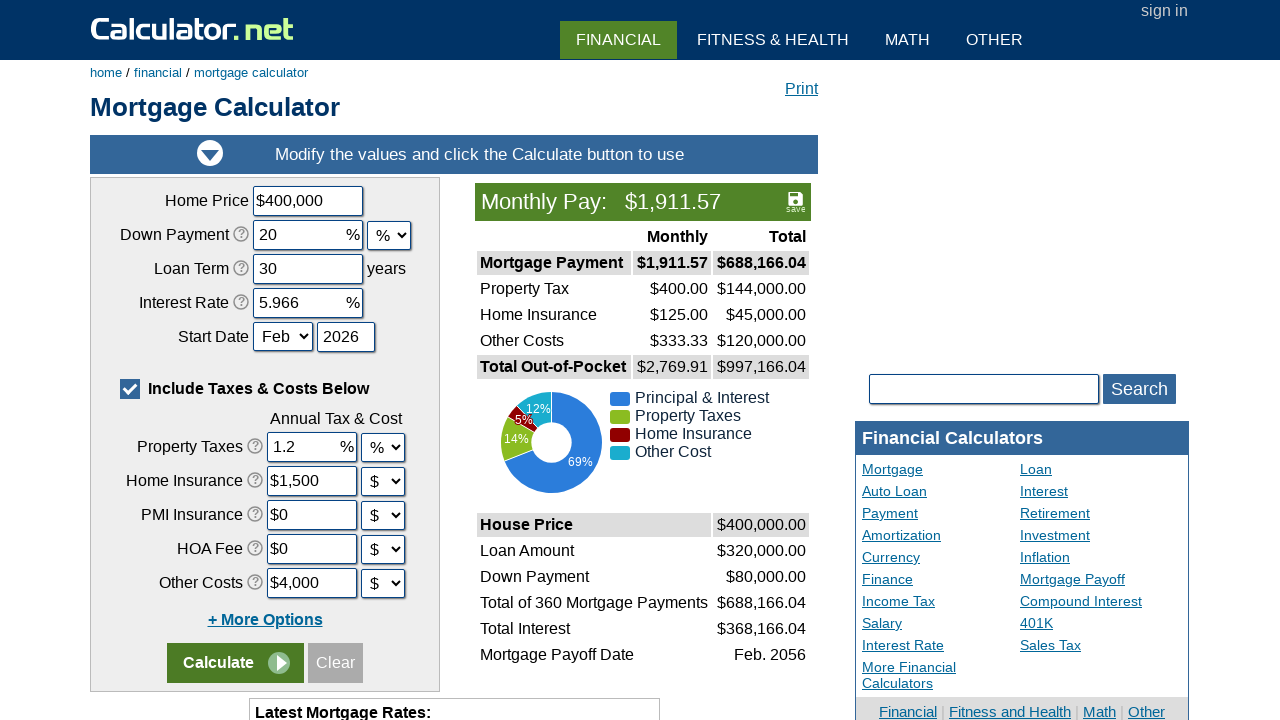

Located checkbox element on mortgage calculator form
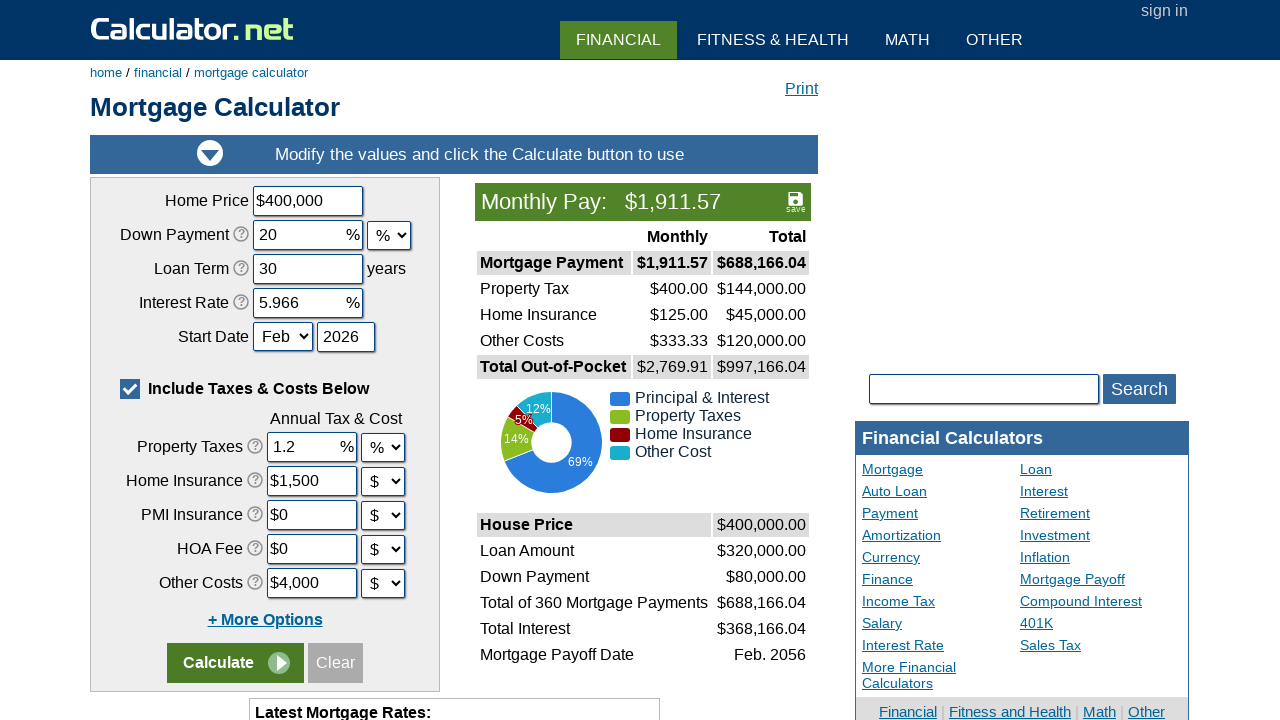

Verified checkbox is visible
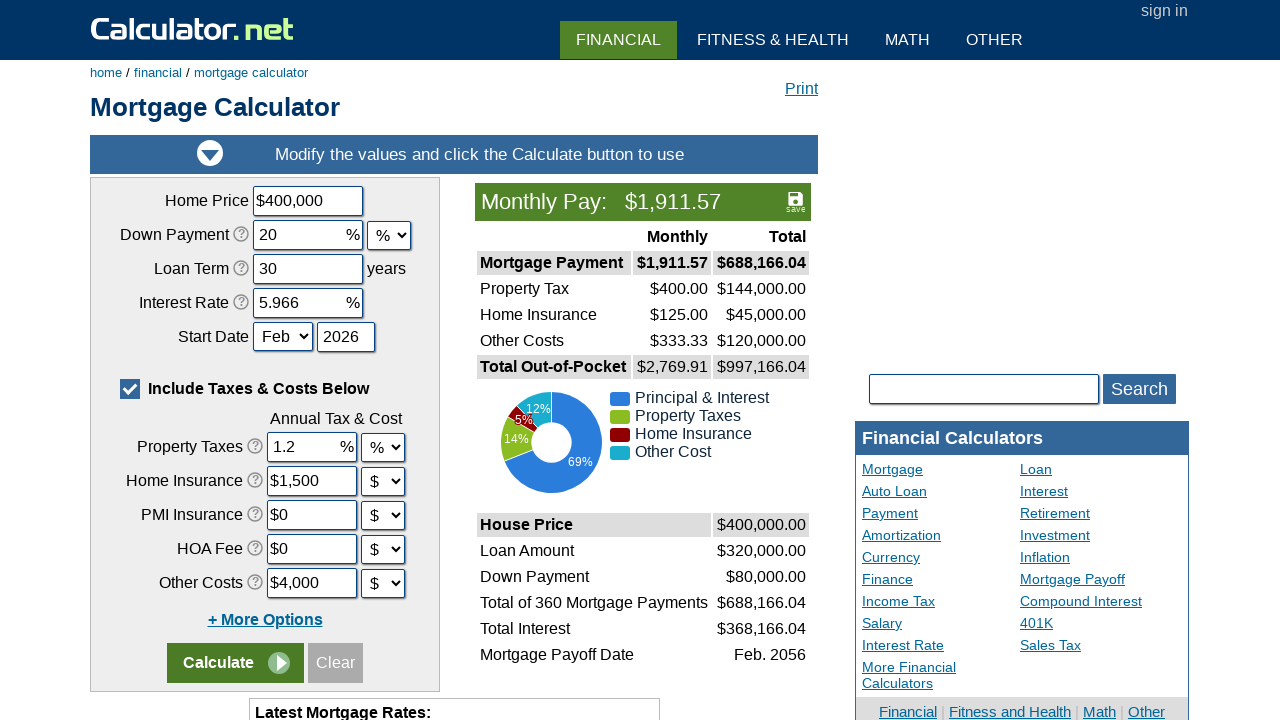

Verified checkbox is enabled
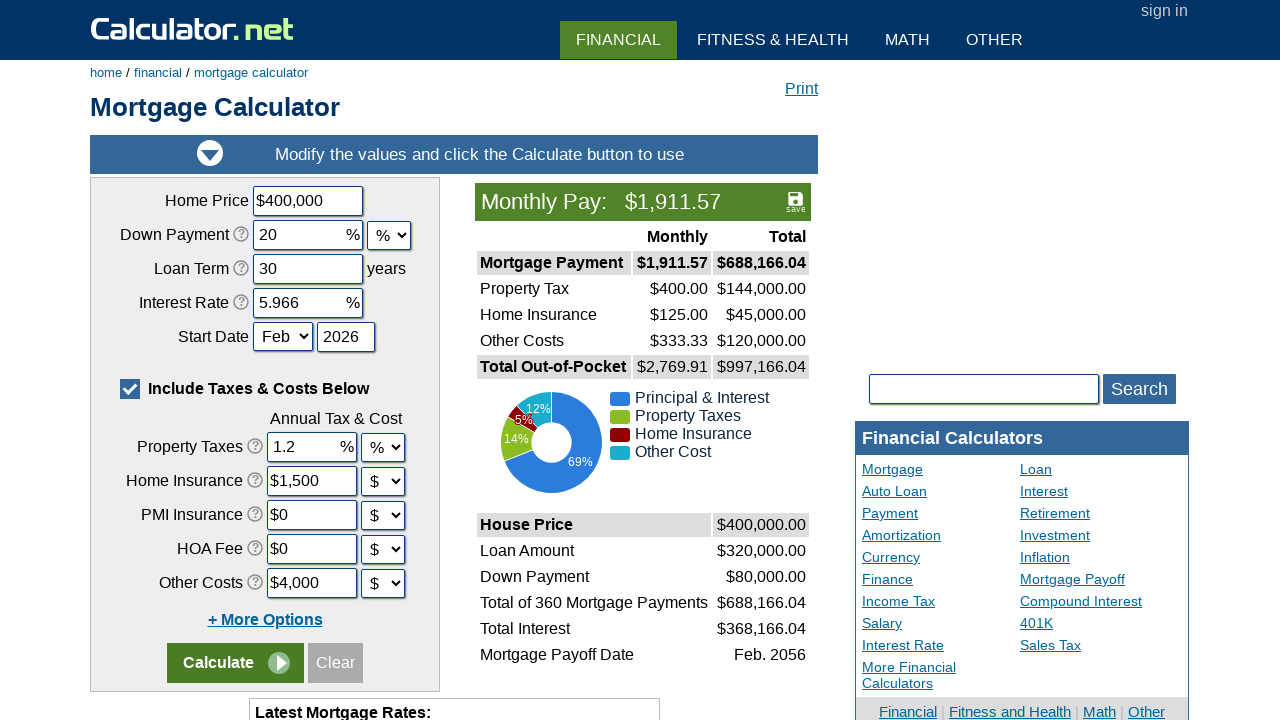

Retrieved initial checkbox state: True
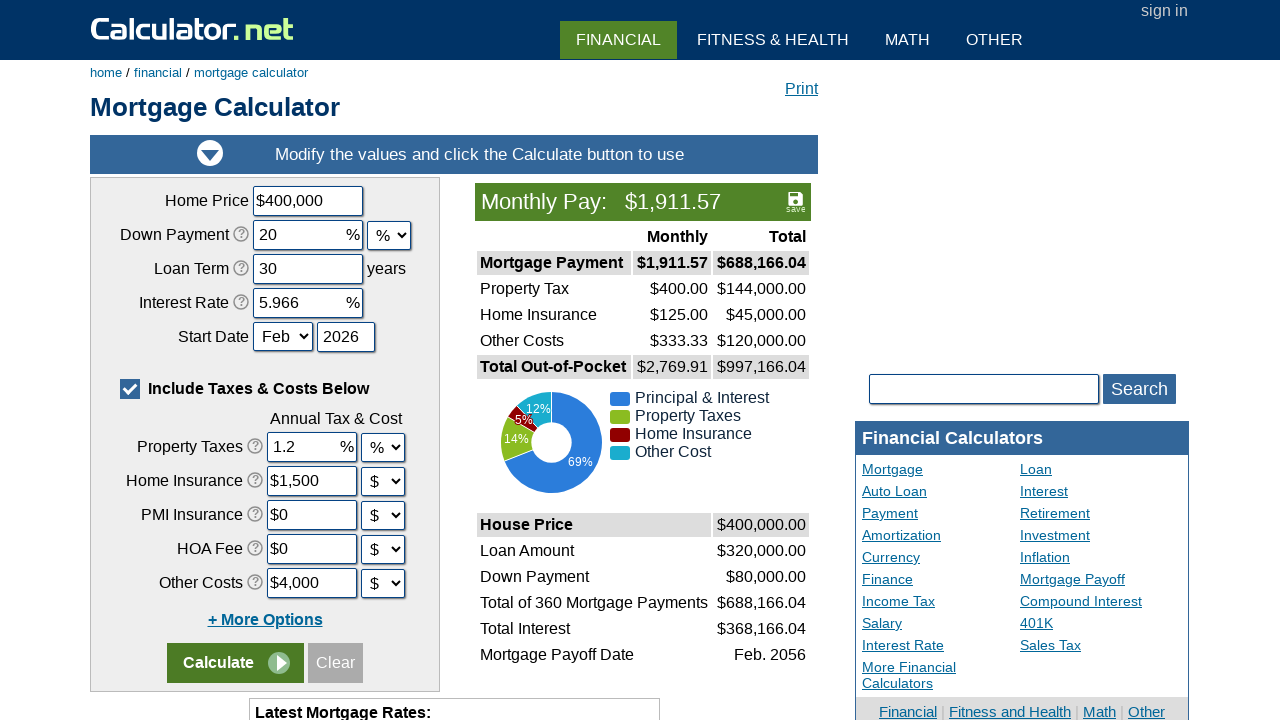

Clicked checkbox to toggle its state at (130, 389) on xpath=//*[@id='content']/div[4]/div/form/table/tbody/tr[6]/td/label/span
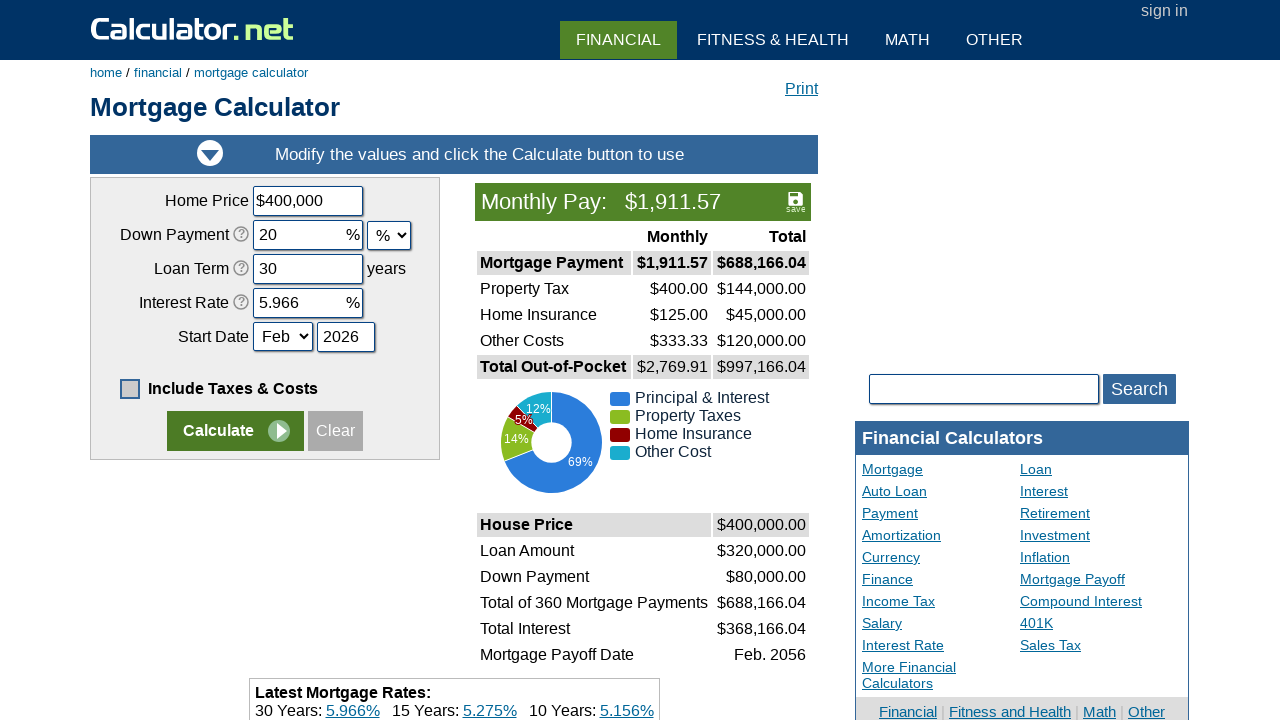

Retrieved final checkbox state: False
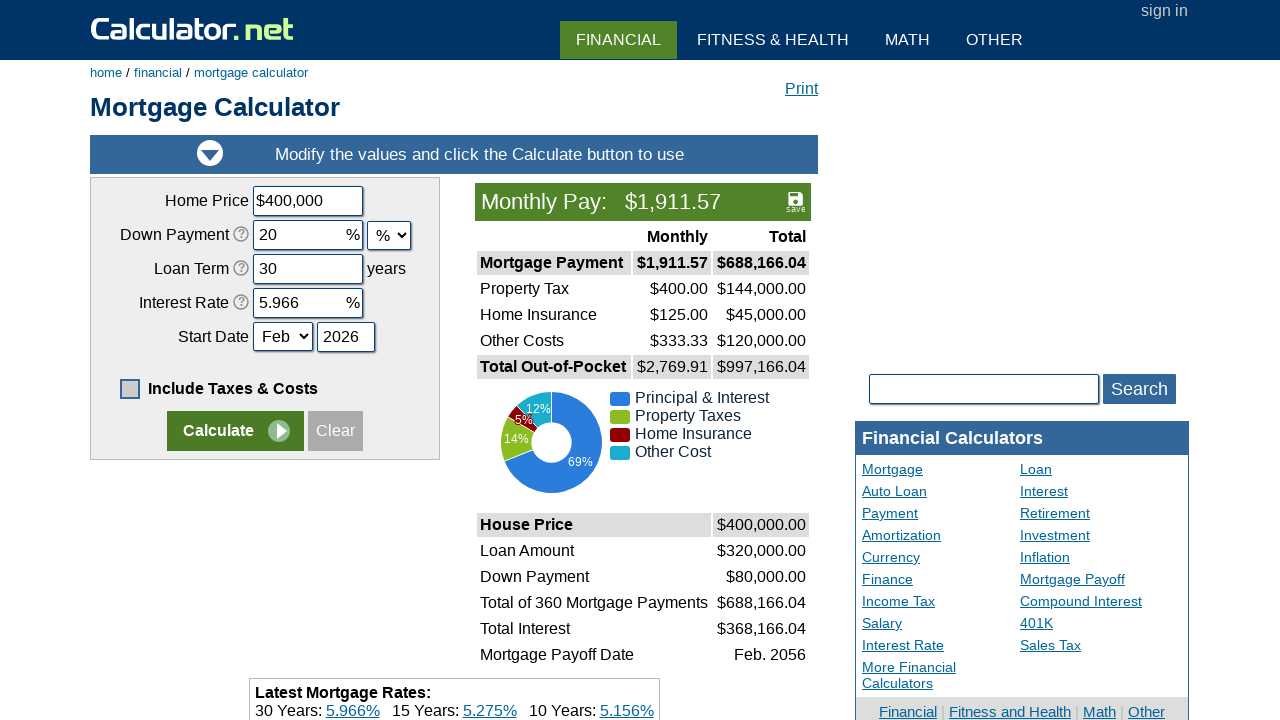

Verified checkbox state changed from initial state
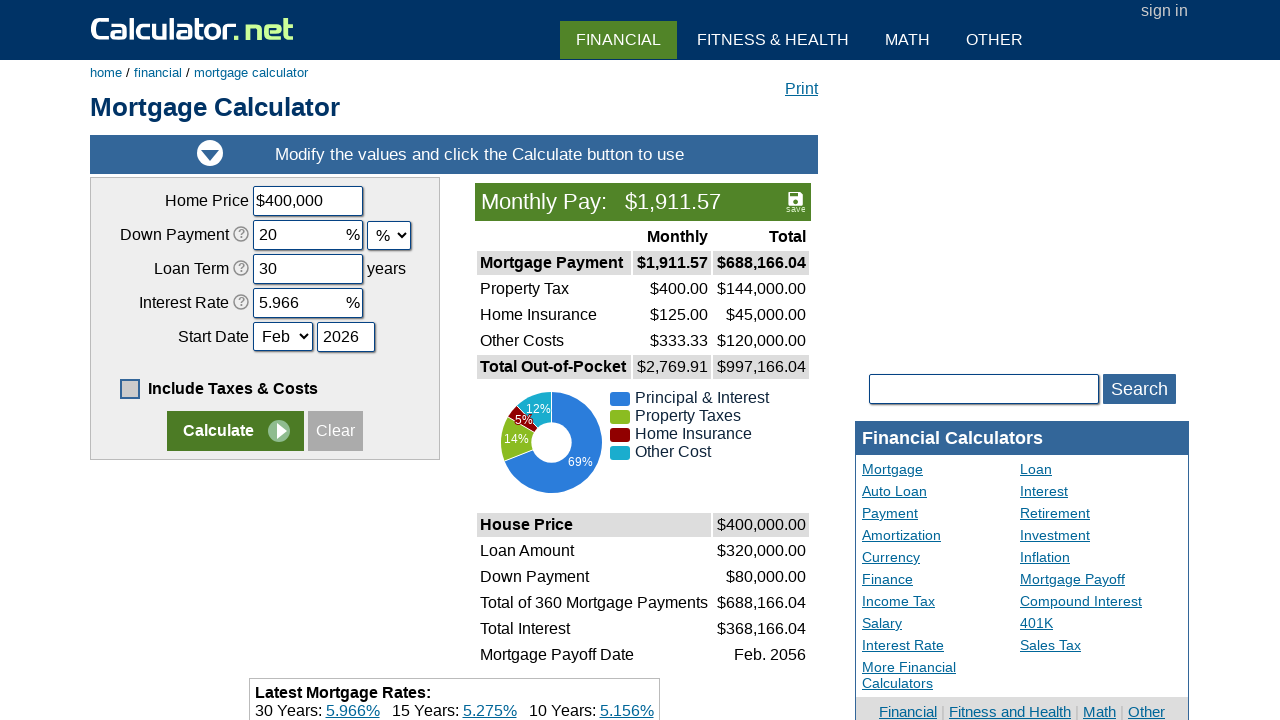

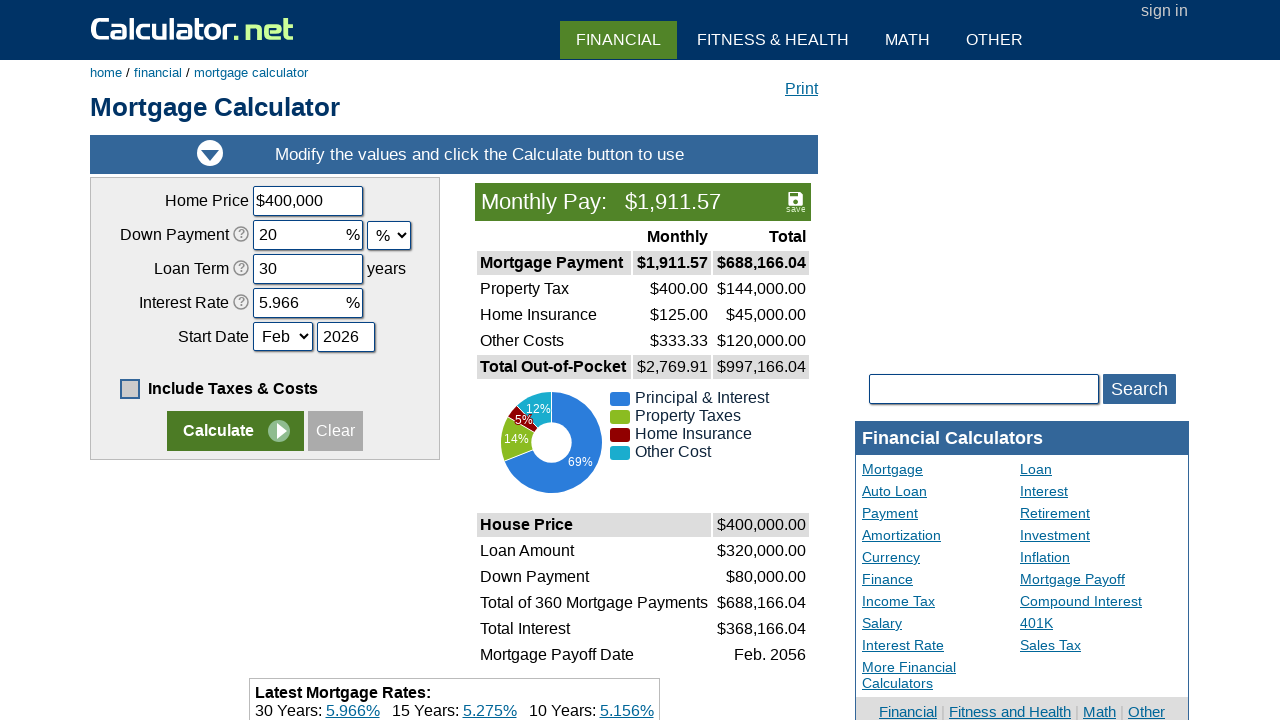